Tests browser window handling by opening multiple child windows, switching between them, and closing them

Starting URL: https://demoqa.com/browser-windows

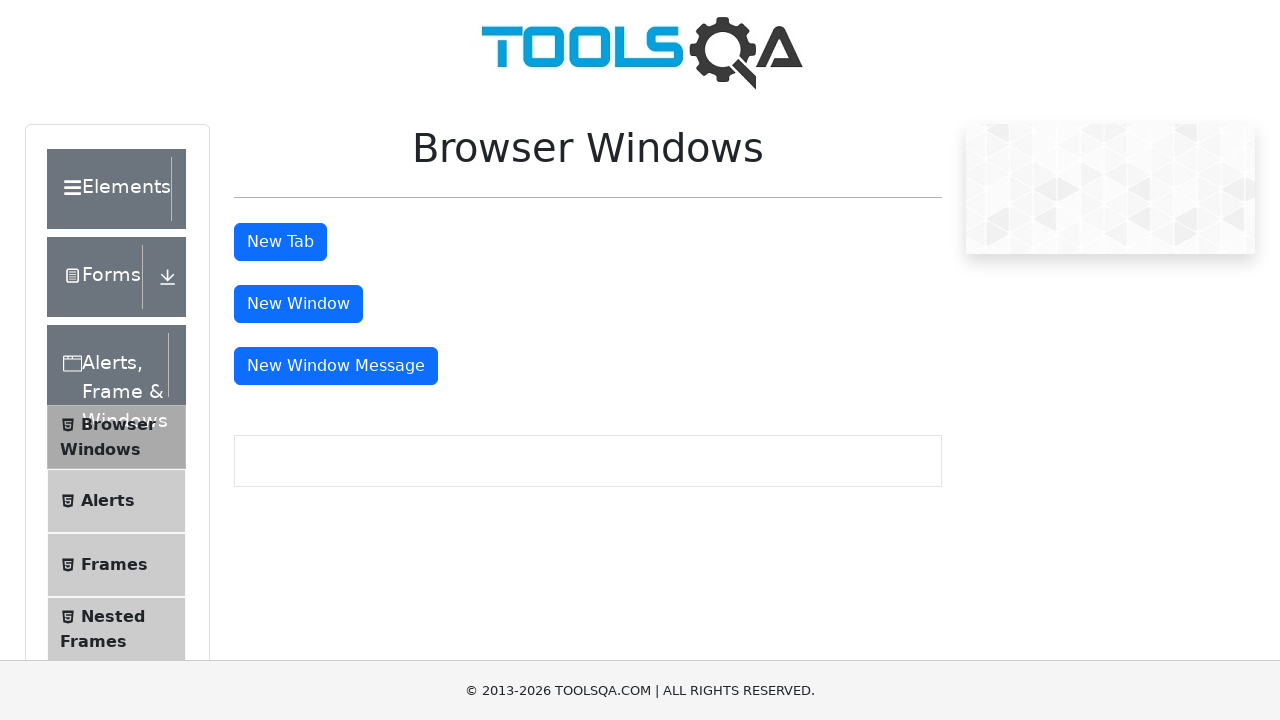

Clicked button to open first child window at (298, 304) on #windowButton
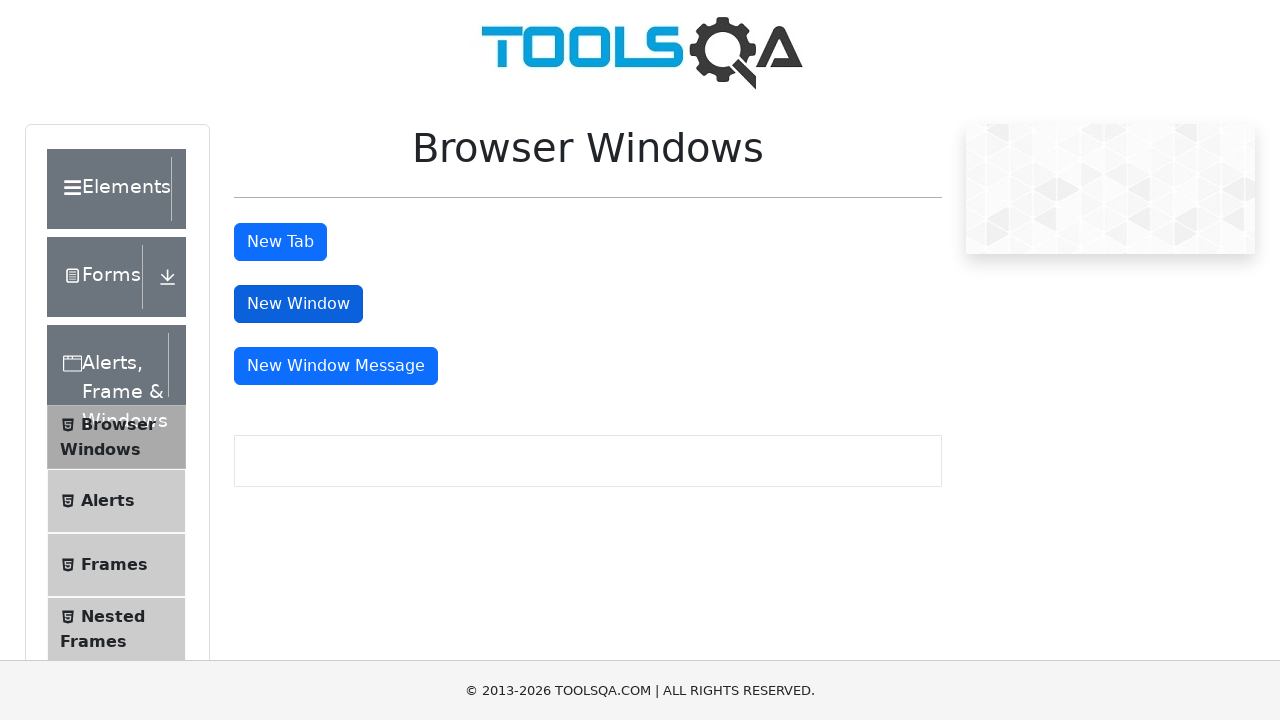

Clicked button to open second child window at (336, 366) on xpath=//button[@id='messageWindowButton']
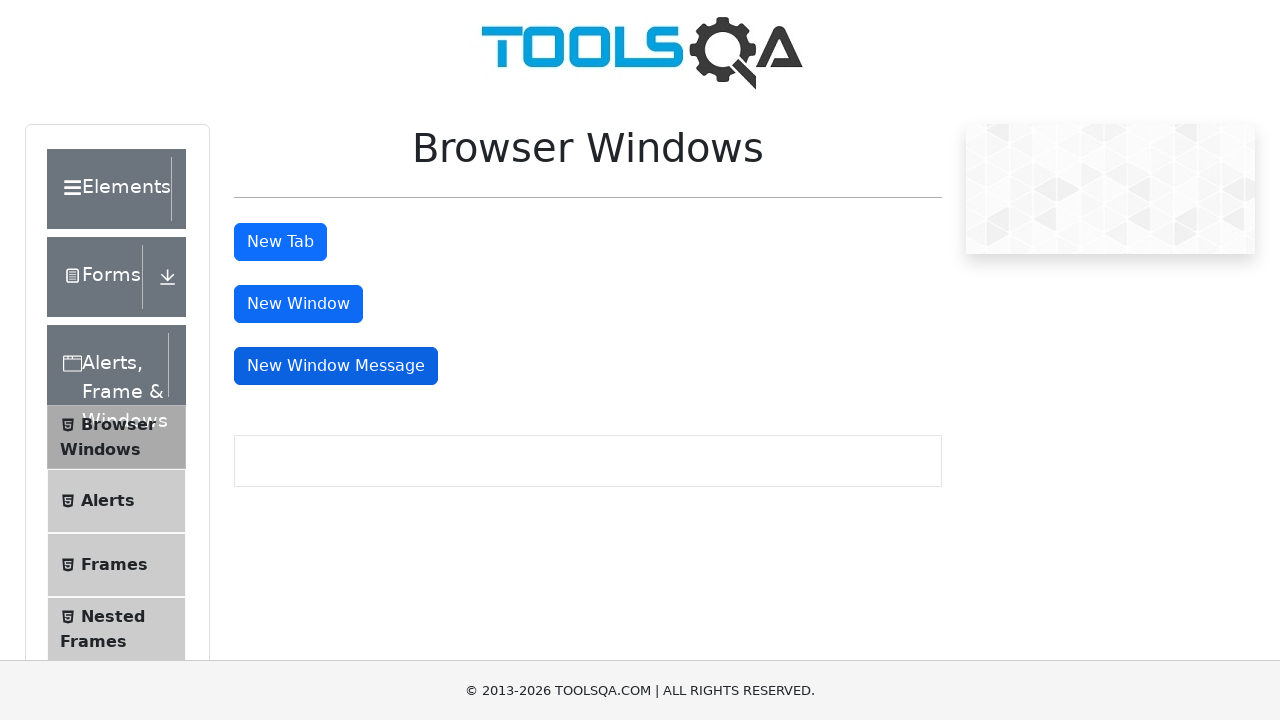

Retrieved all page contexts from browser
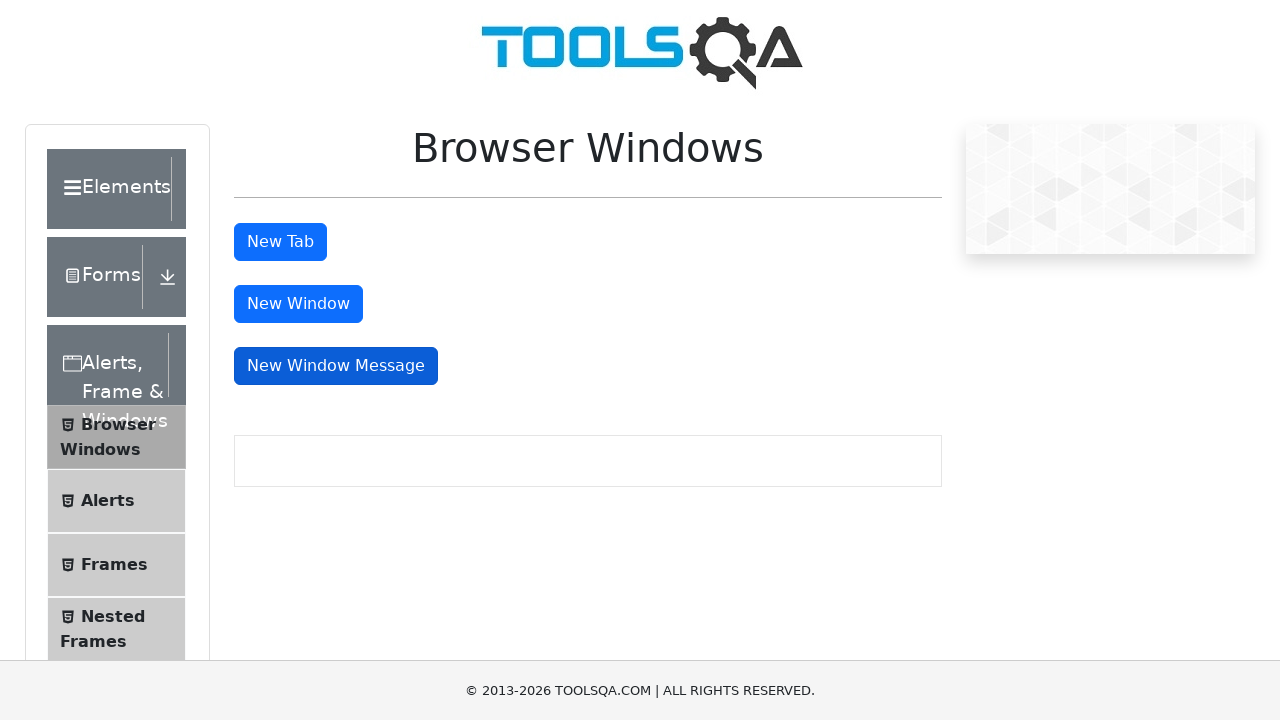

Switched focus to child window
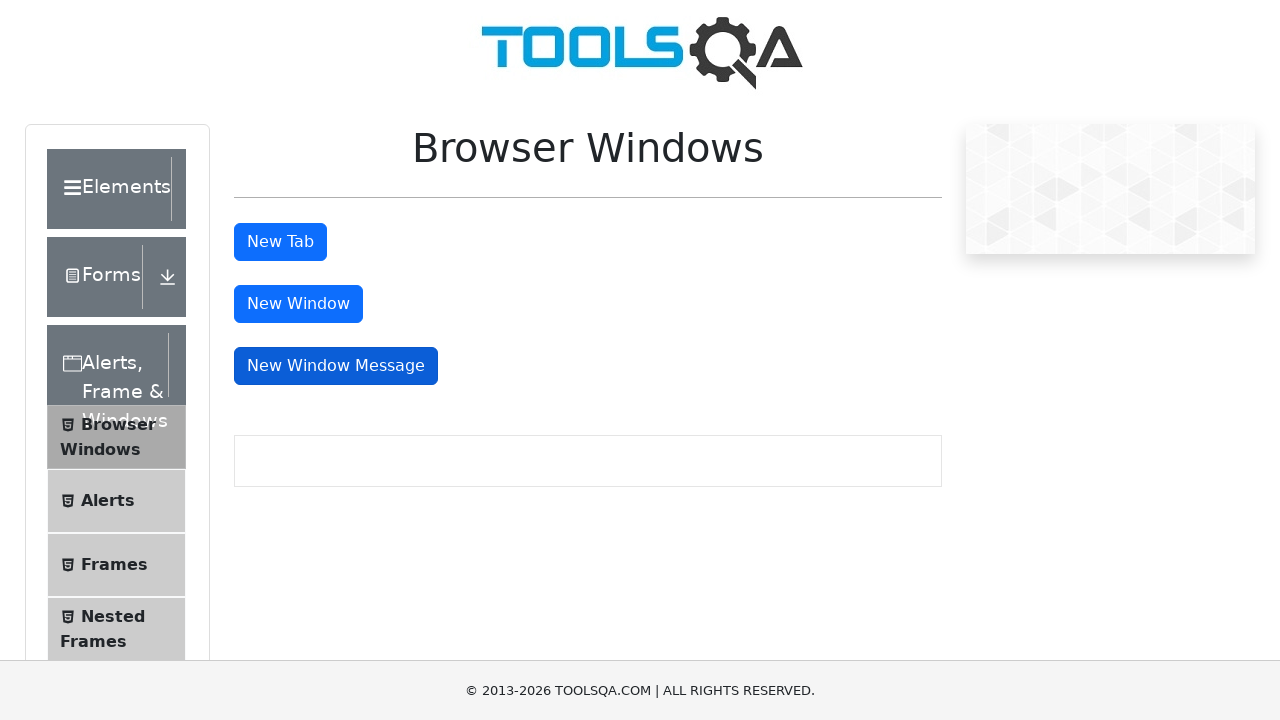

Found heading in child window: This is a sample page
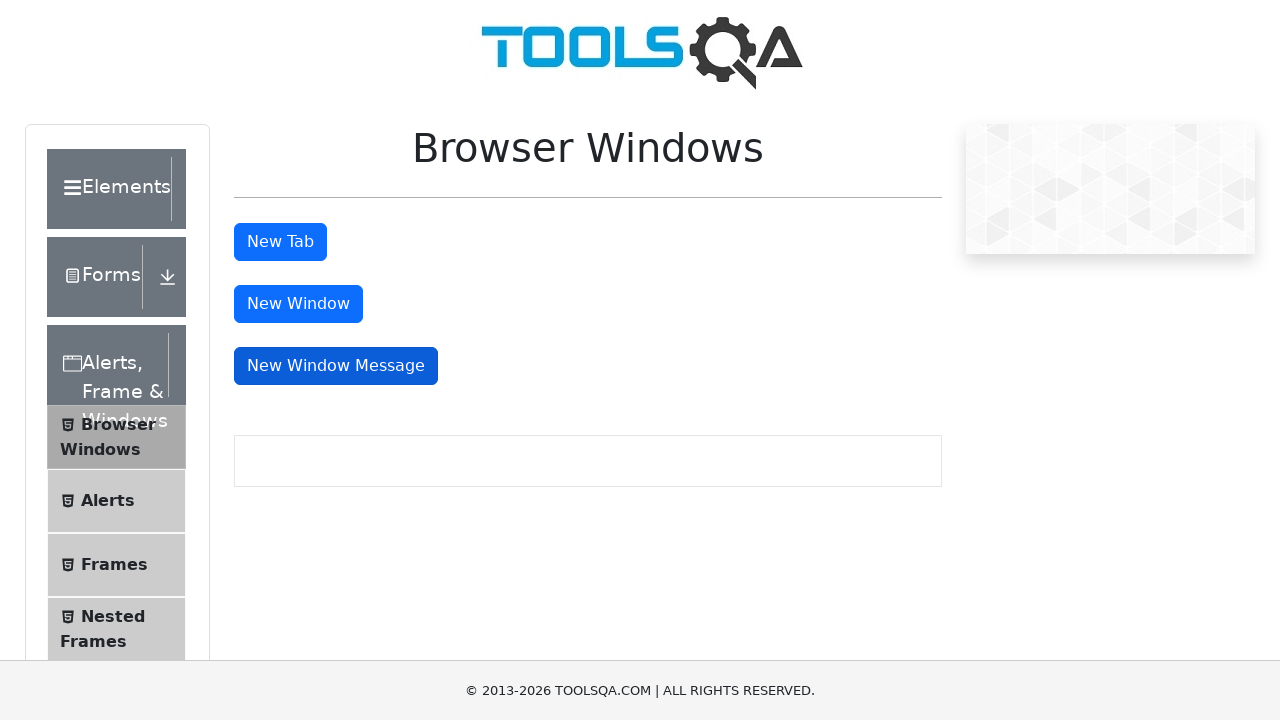

Closed child window
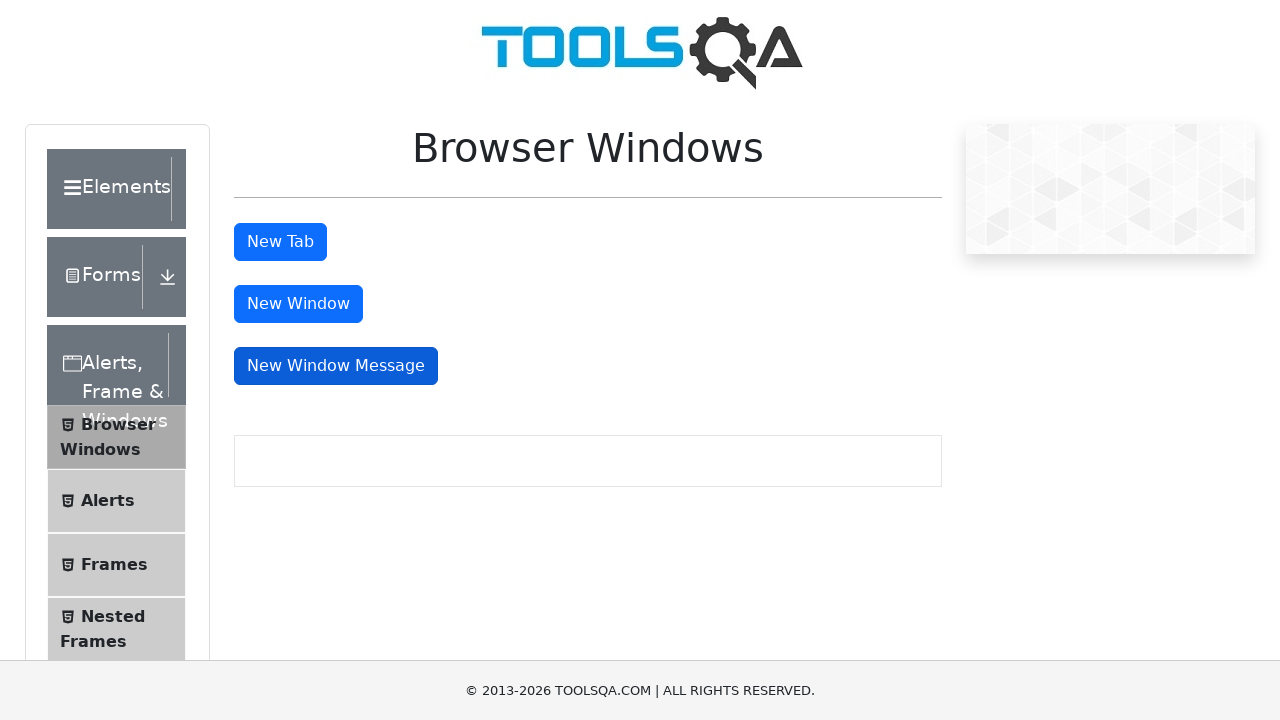

Switched focus to child window
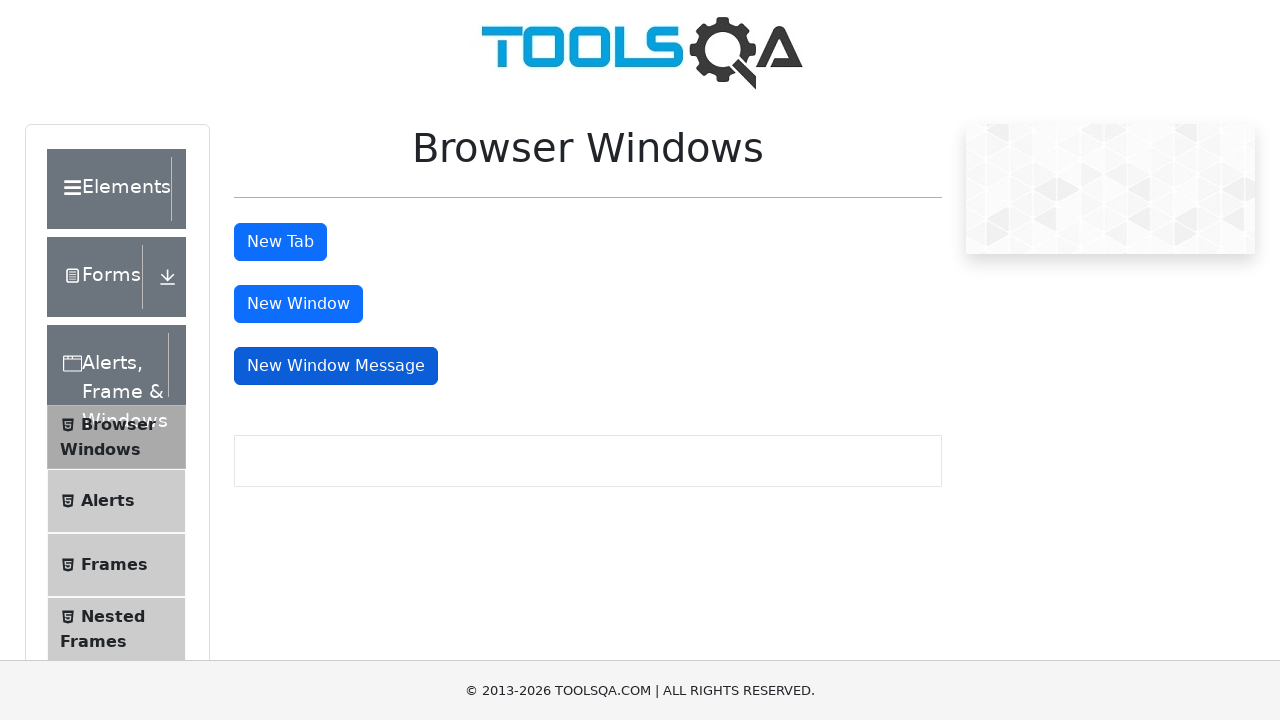

Sample heading not found in child window
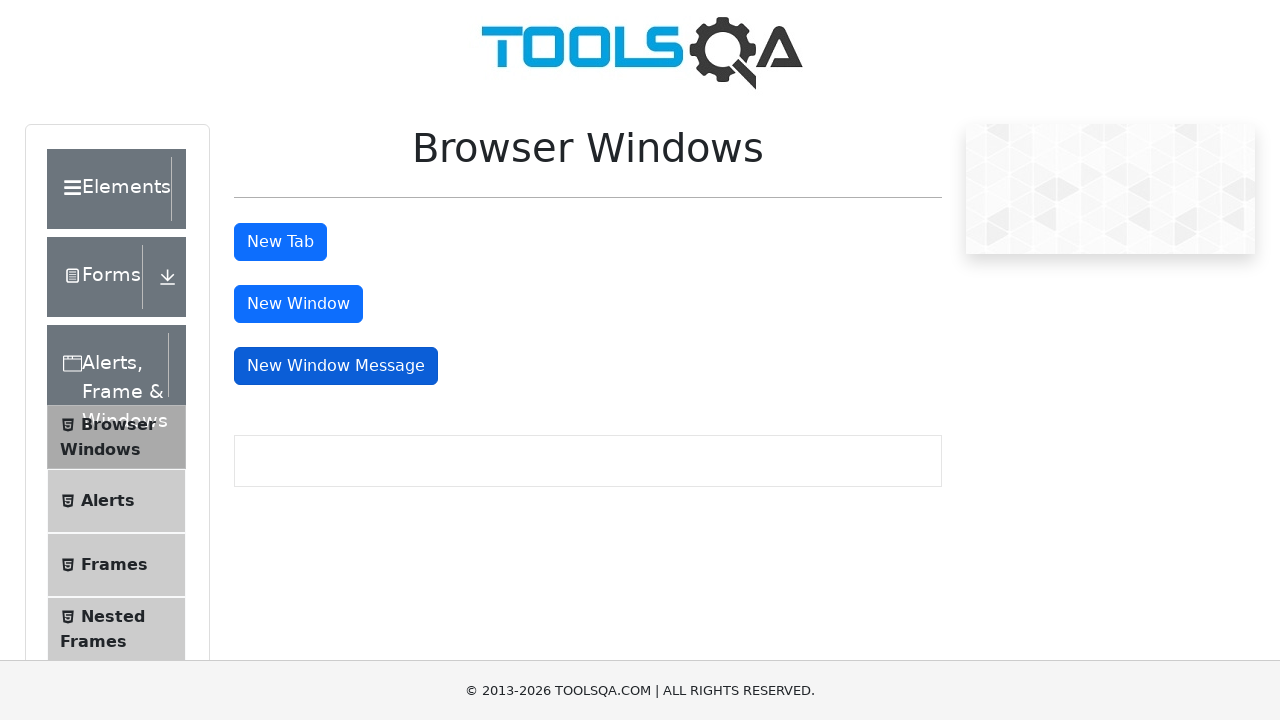

Closed child window
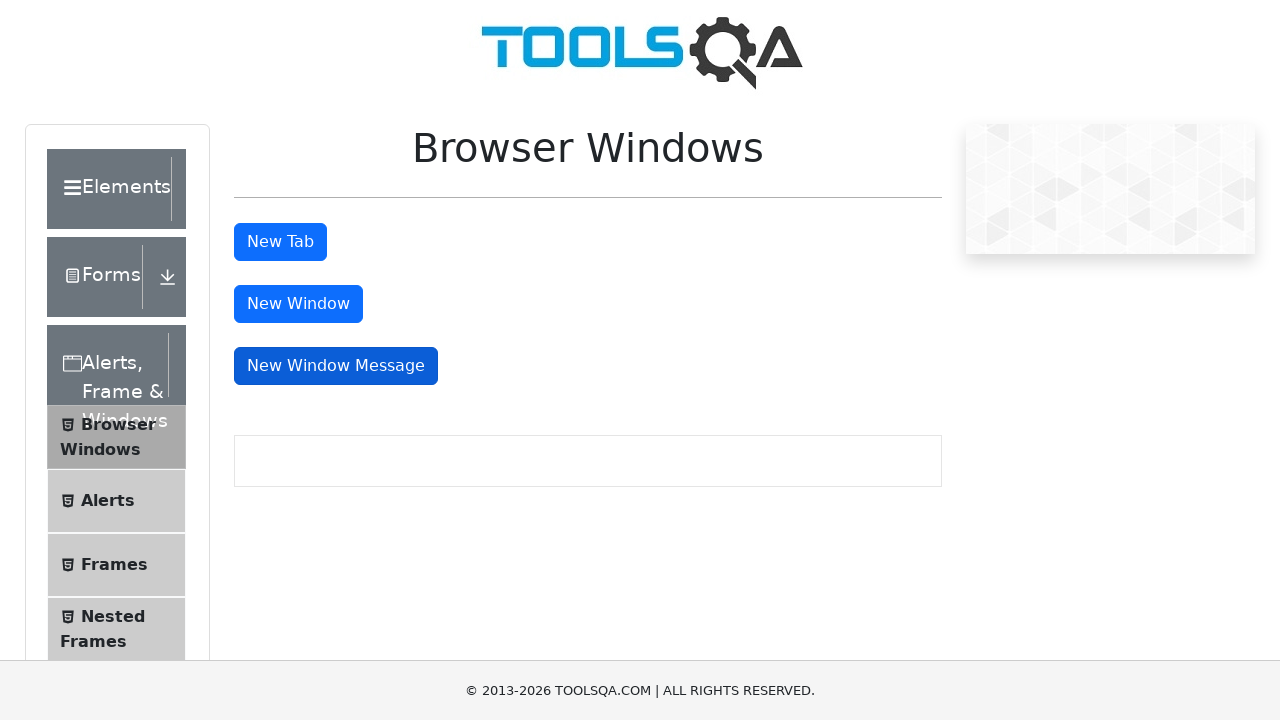

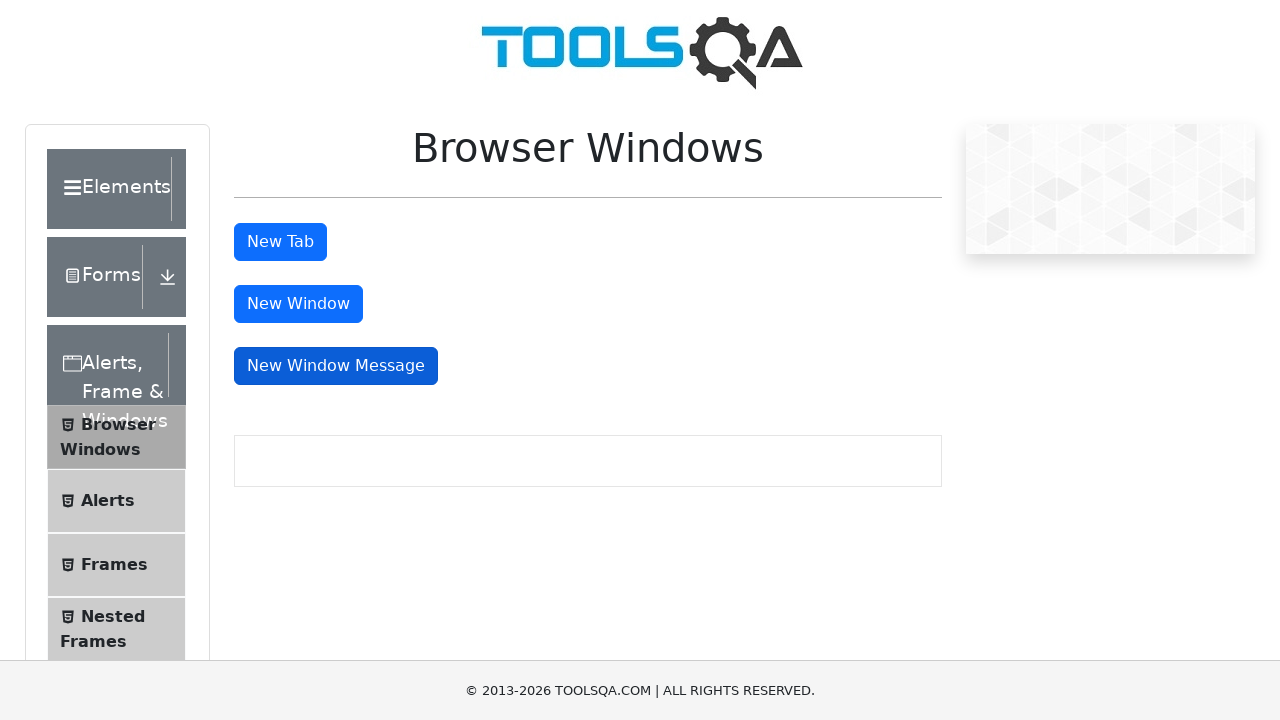